Clicks on Products menu and verifies that the product dropdown list appears with all expected items

Starting URL: https://ngl.cengage.com/

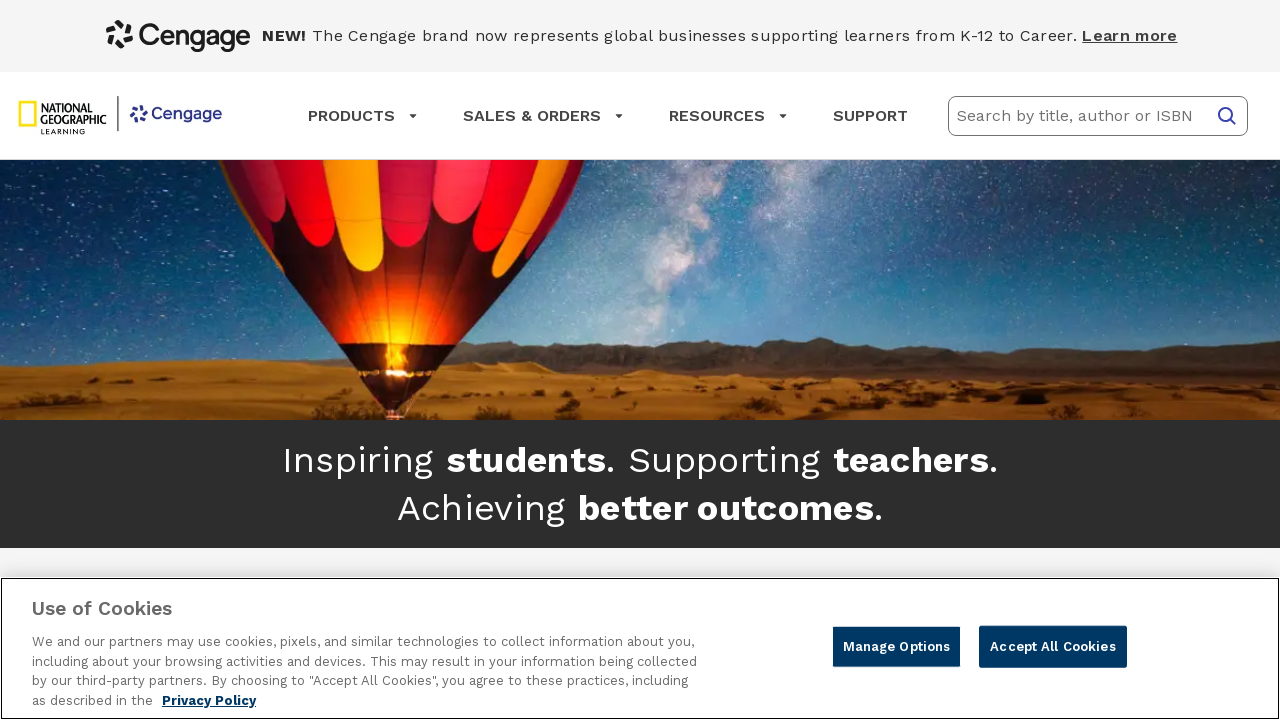

Clicked on Products menu at (356, 116) on xpath=//span[contains(text(),'PRODUCTS')]
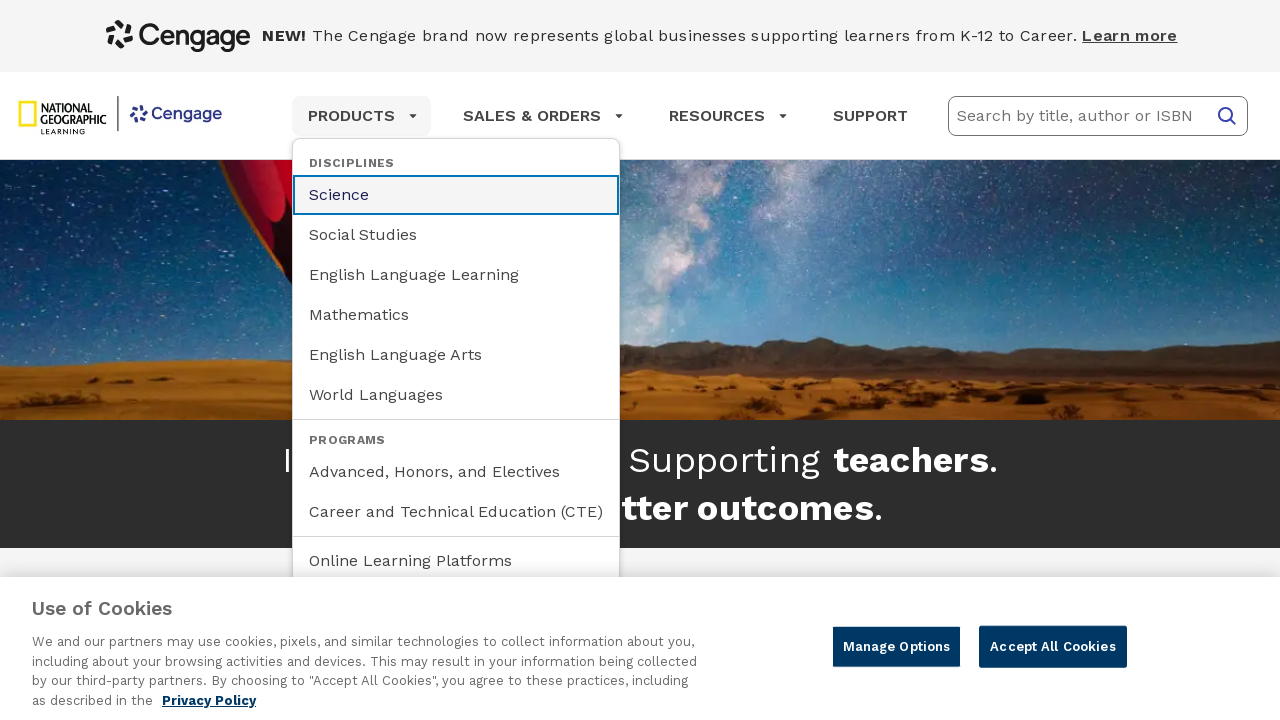

Product dropdown menu items appeared
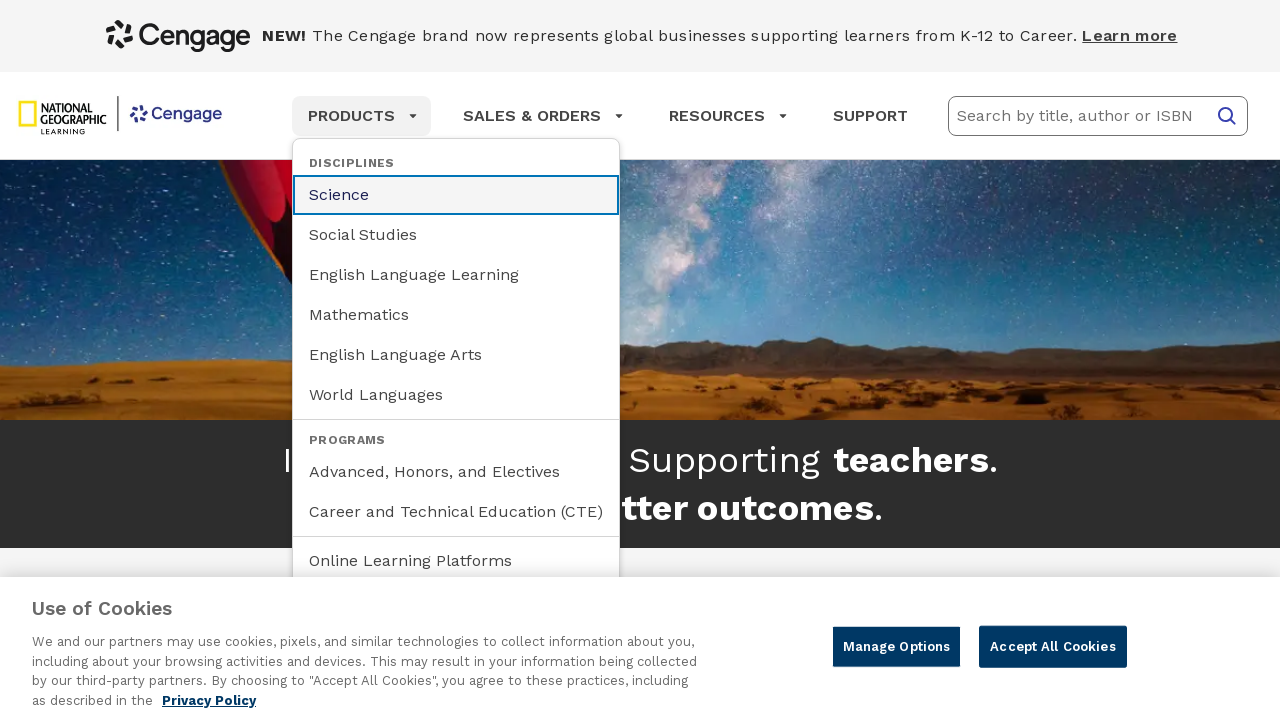

Retrieved all product dropdown menu items
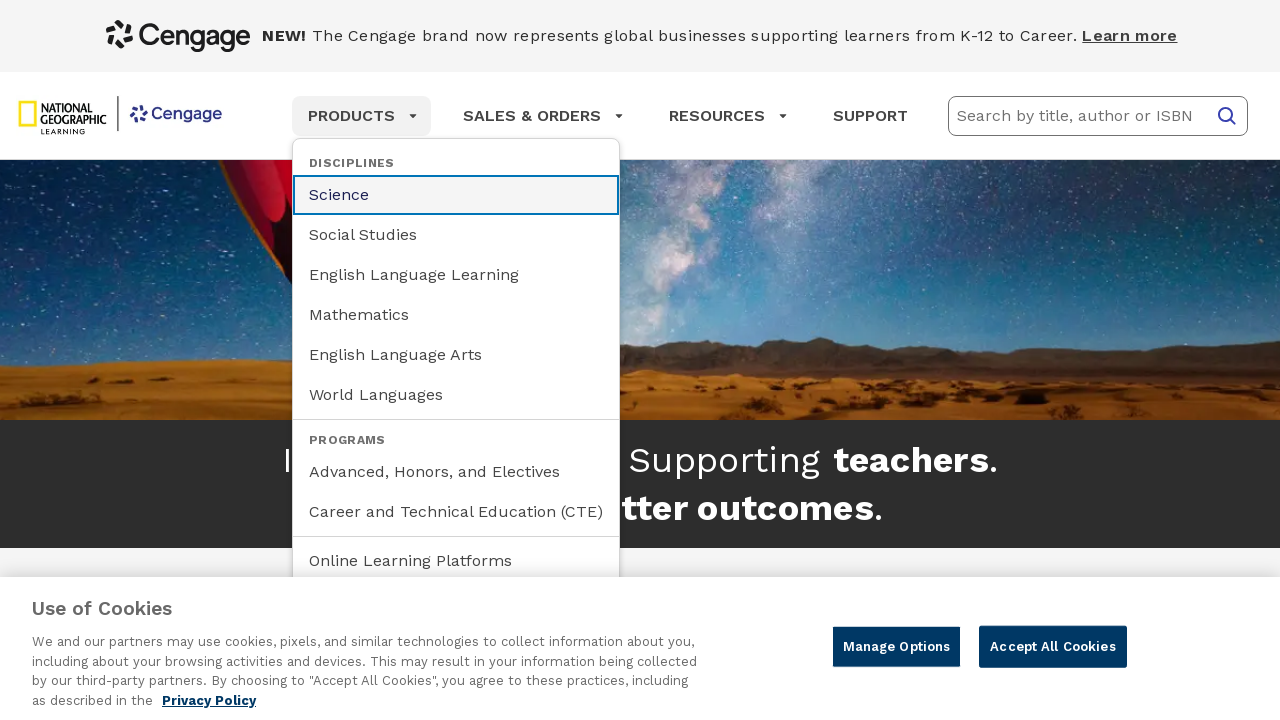

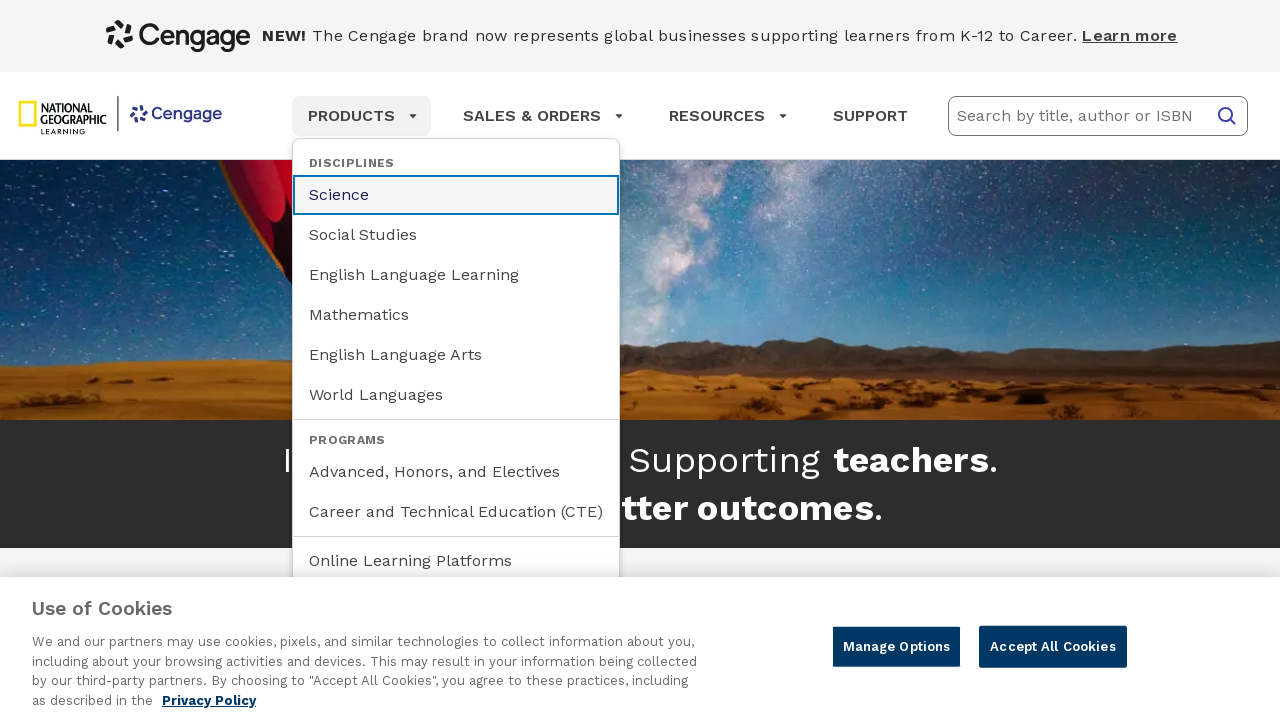